Tests input field by locating element using CSS selector with name attribute

Starting URL: http://sahitest.com/demo/formTest.htm

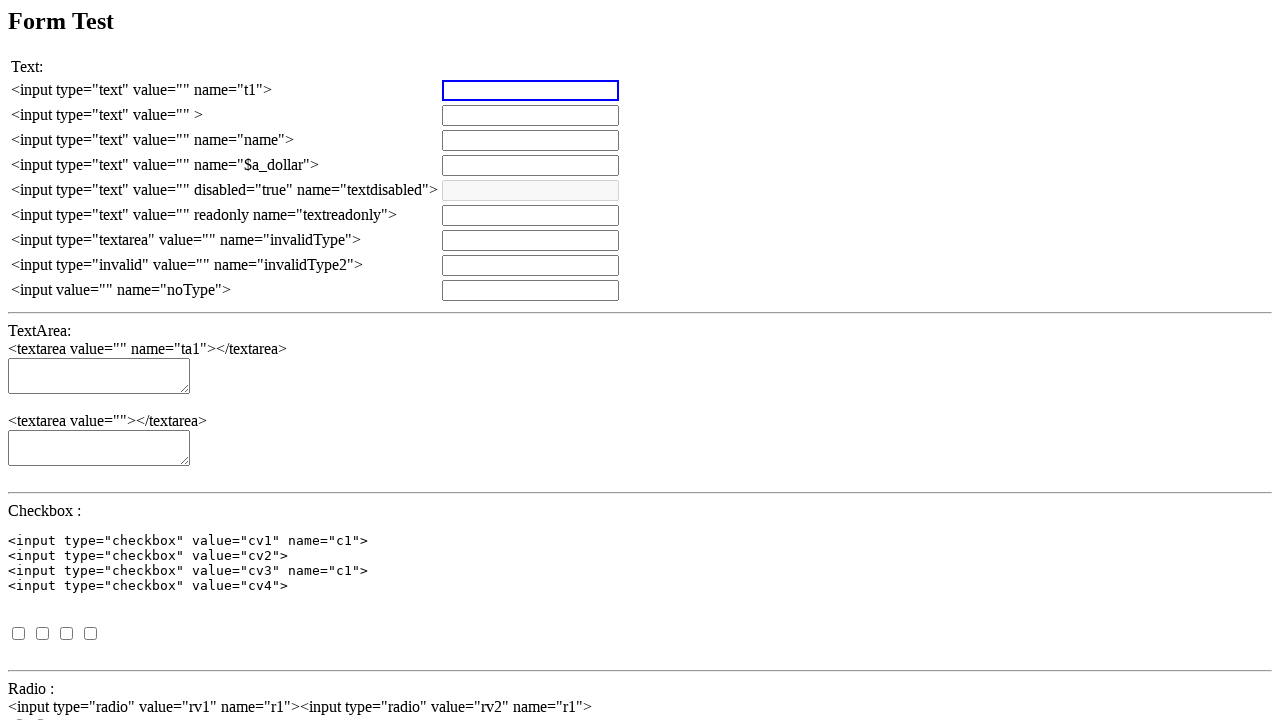

Set up dialog handler to accept alert popups
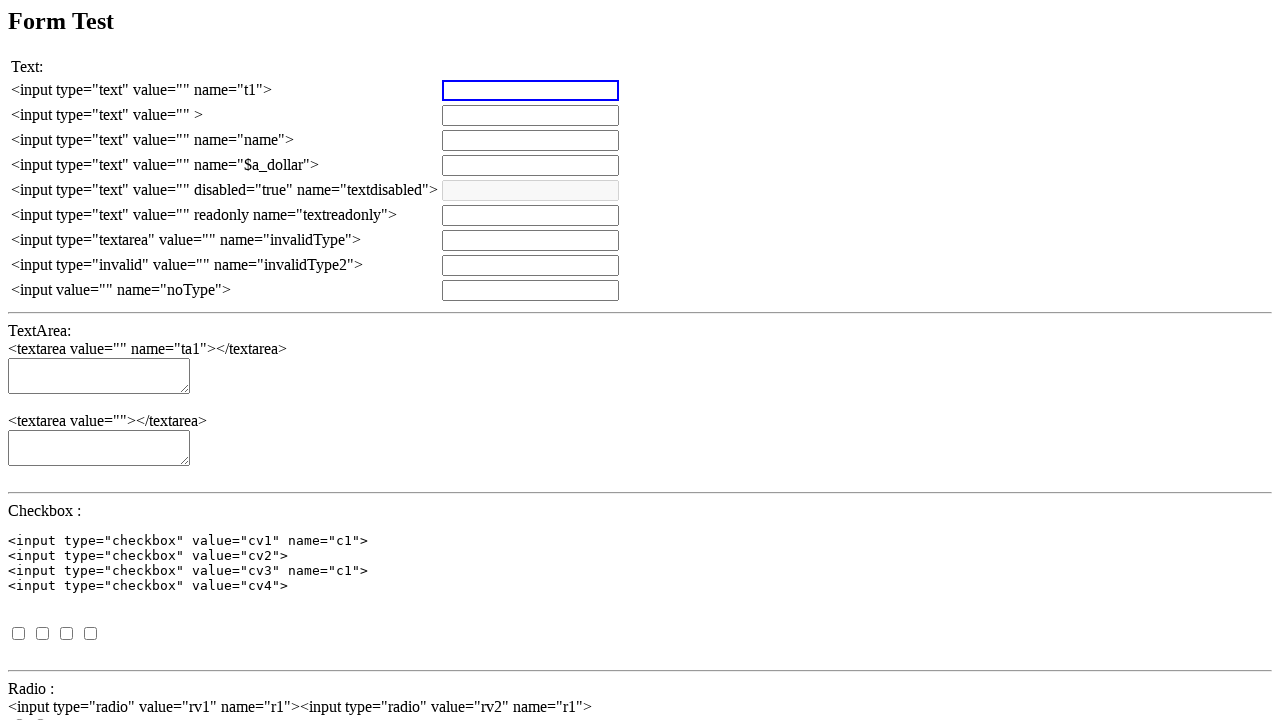

Cleared input field with name attribute on input[name='name']
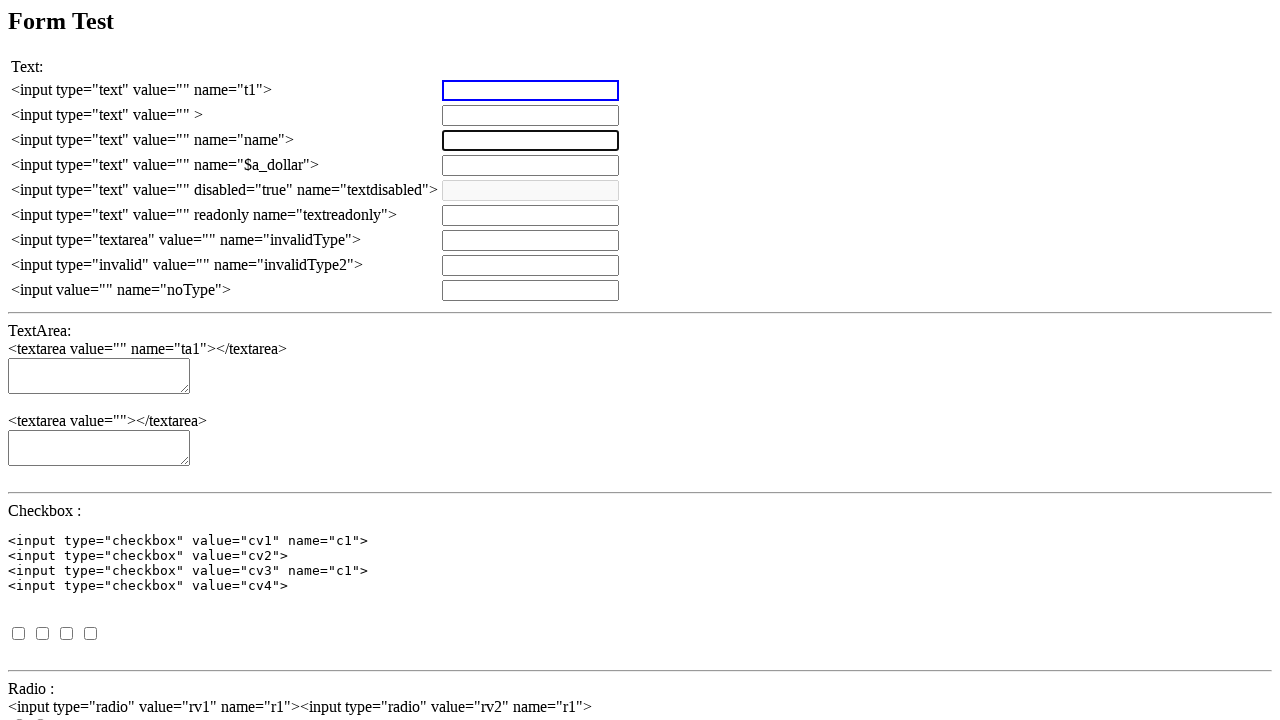

Filled input field with CSS selector [name='name'] with test value '测试输入' on input[name='name']
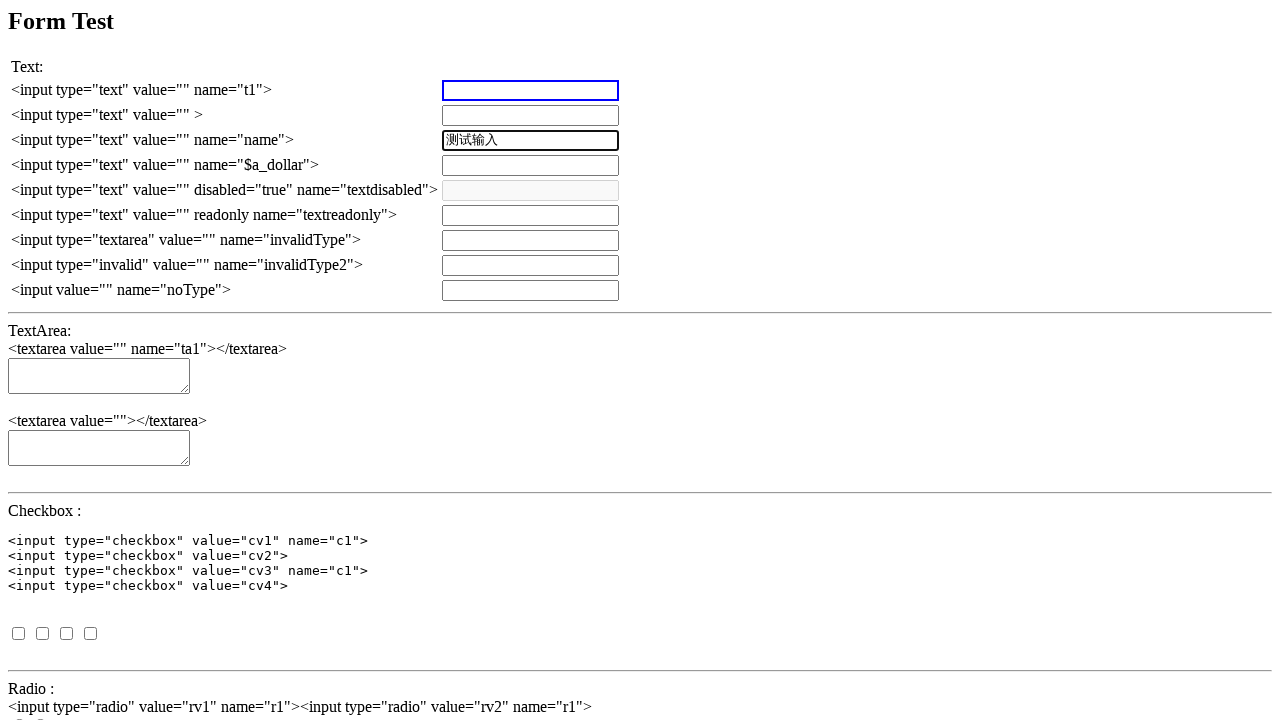

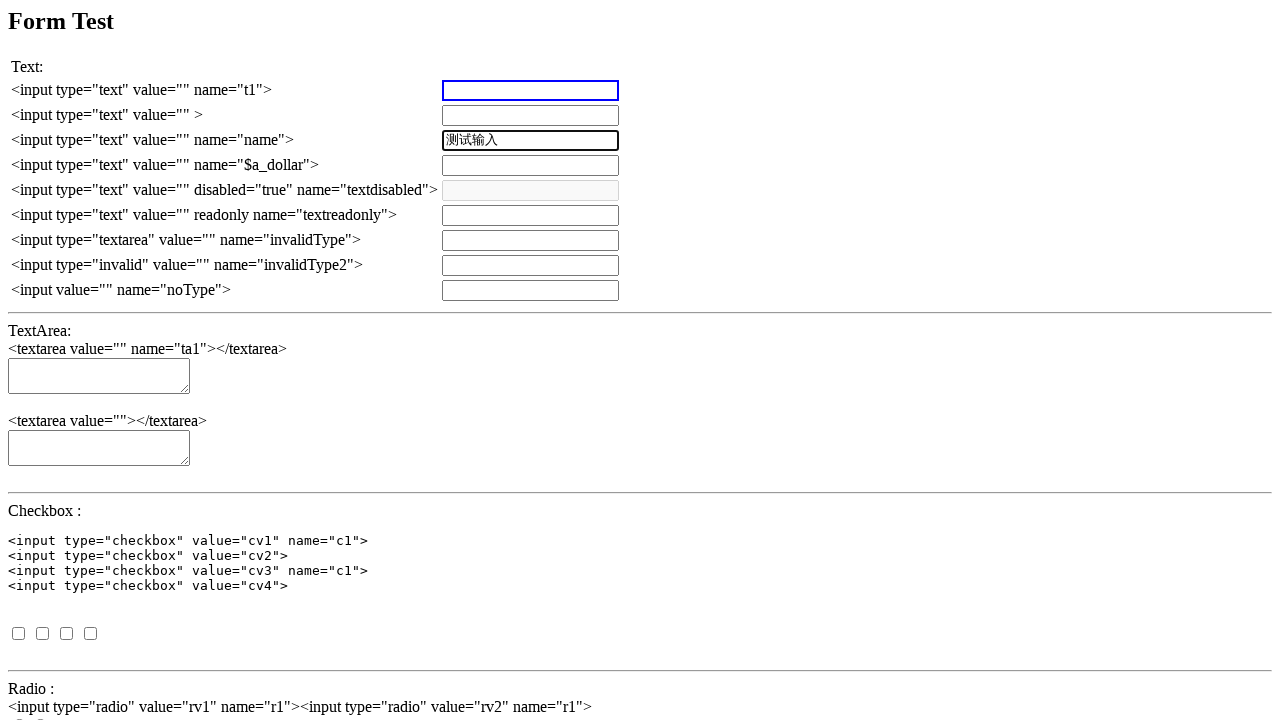